Tests adding a short two-character todo item

Starting URL: https://todomvc.com/examples/react/dist/

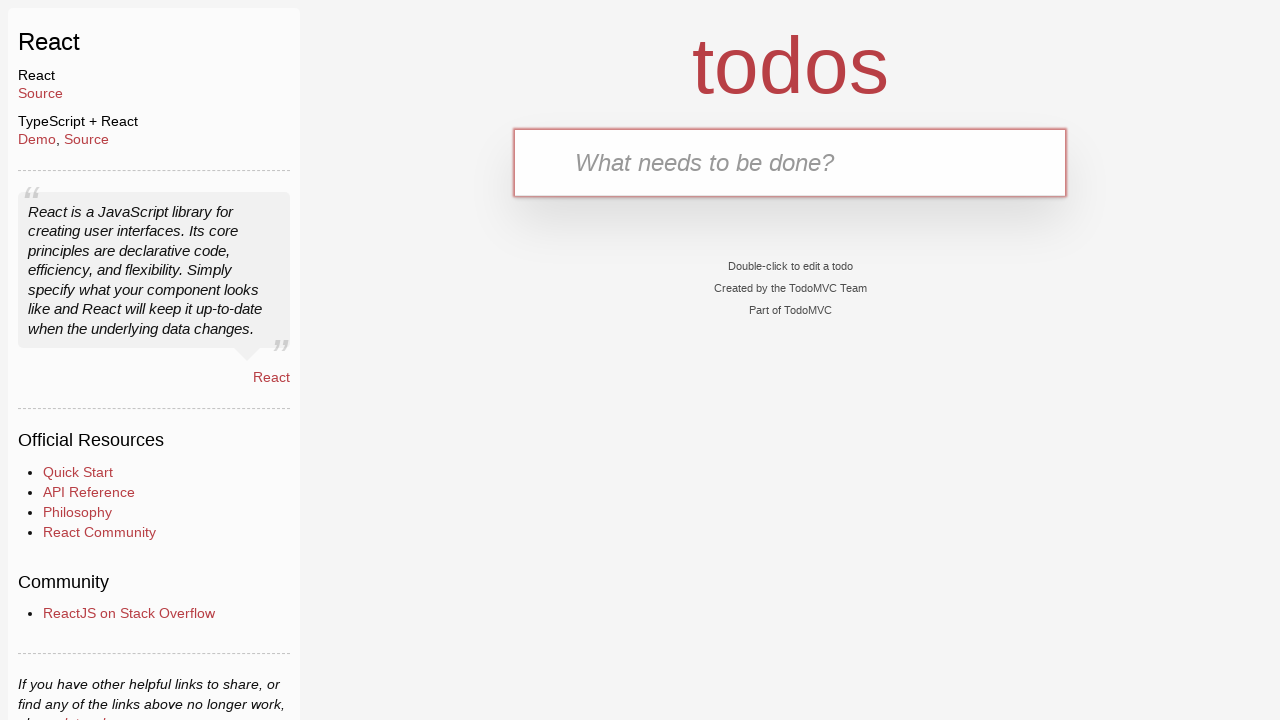

Filled new todo input with 'AB' on .new-todo
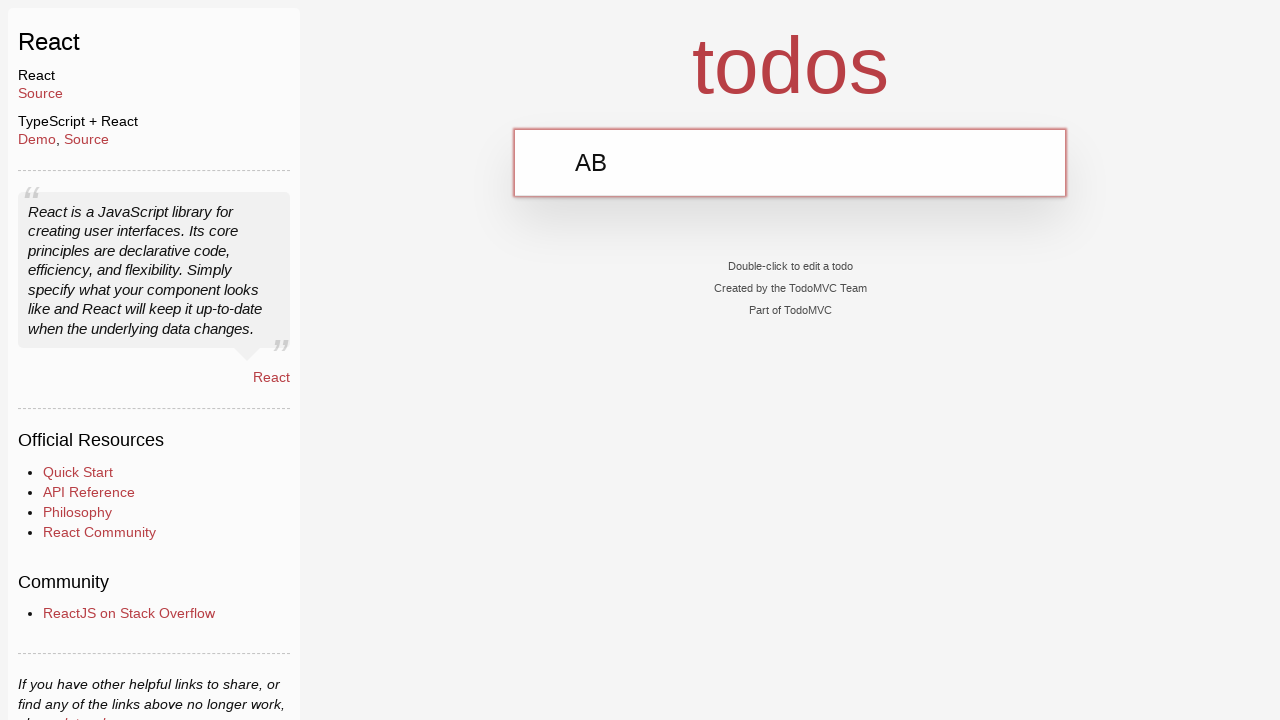

Pressed Enter to submit two-character todo item on .new-todo
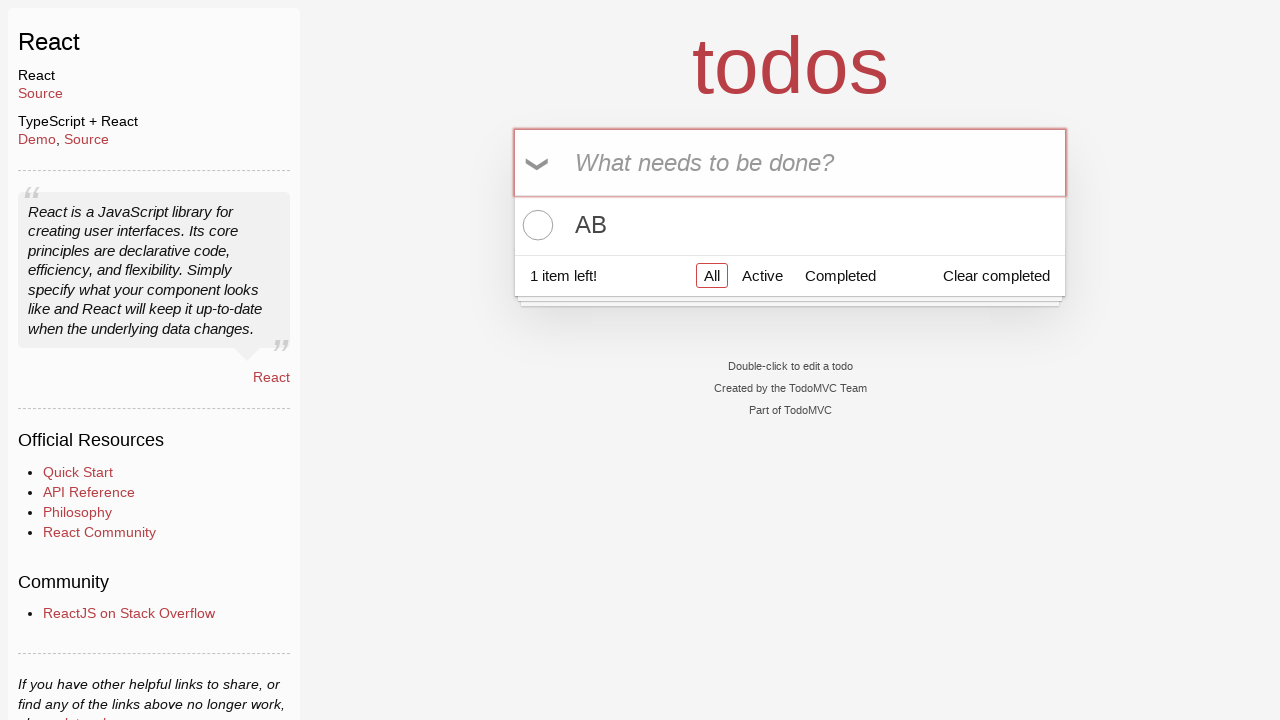

Verified todo item appeared in the list
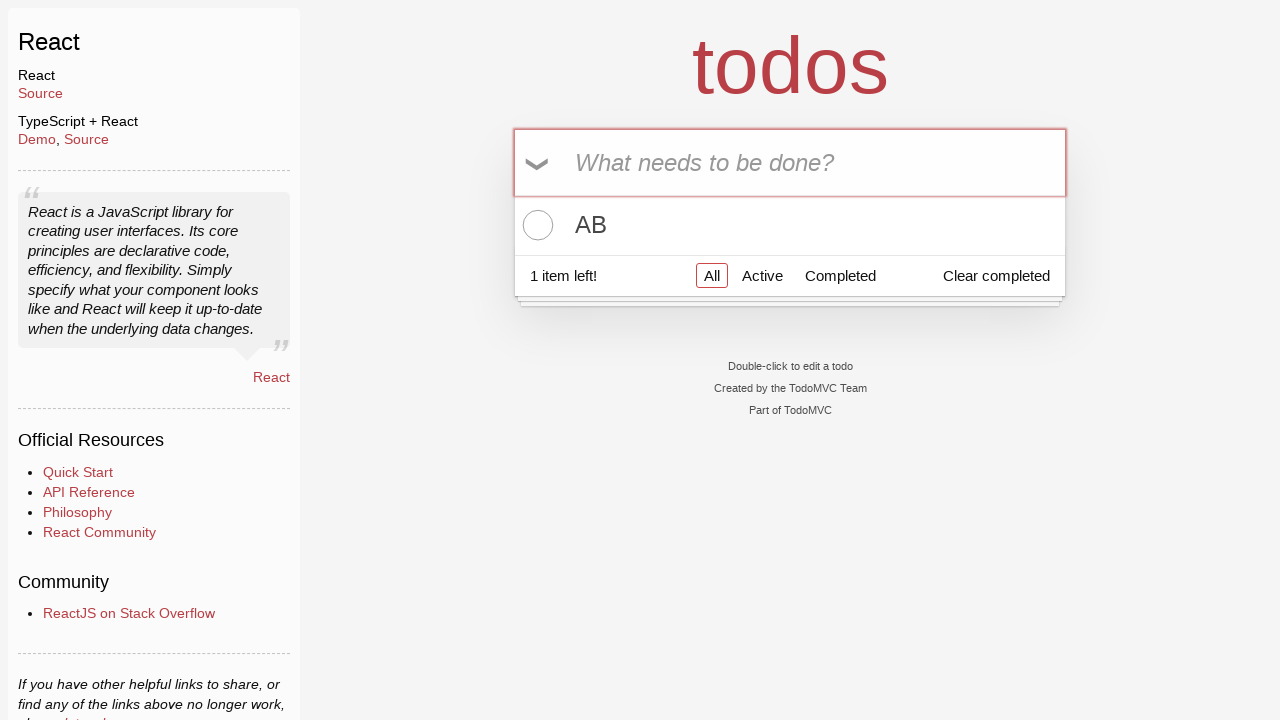

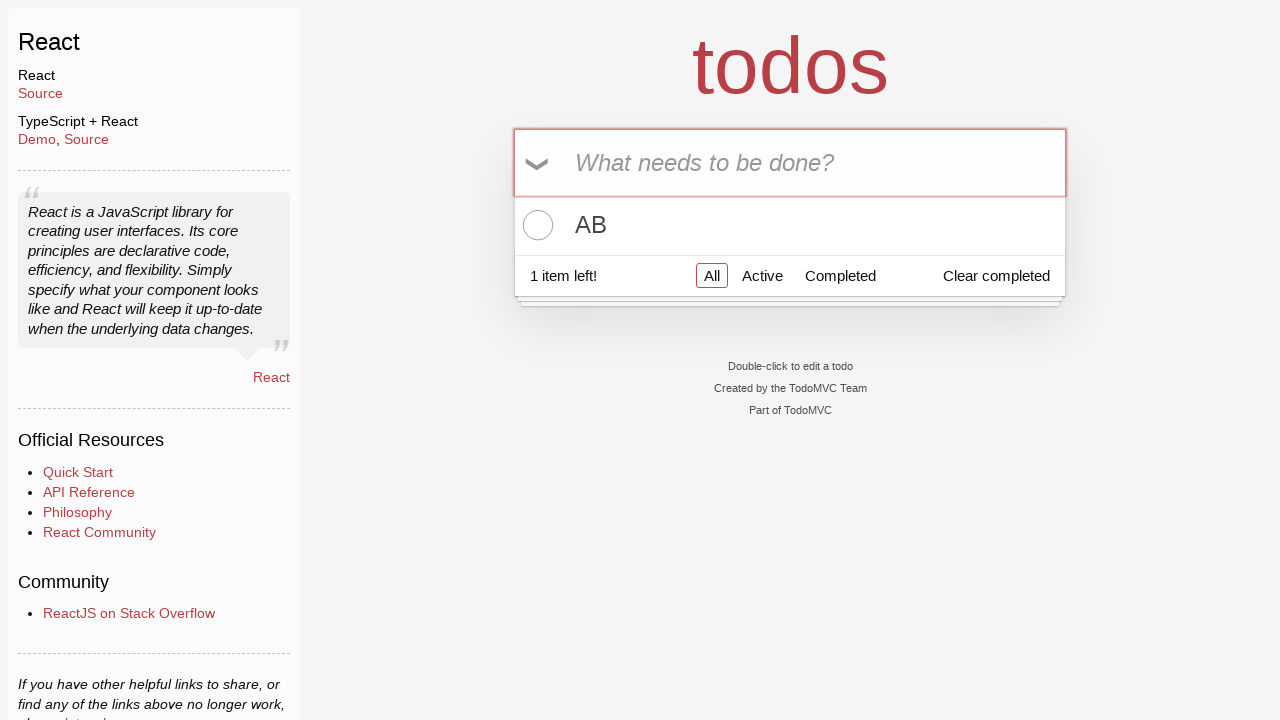